Tests the practice form on demoqa.com by filling in first name, last name, email fields, and selecting a gender radio button.

Starting URL: https://demoqa.com/automation-practice-form

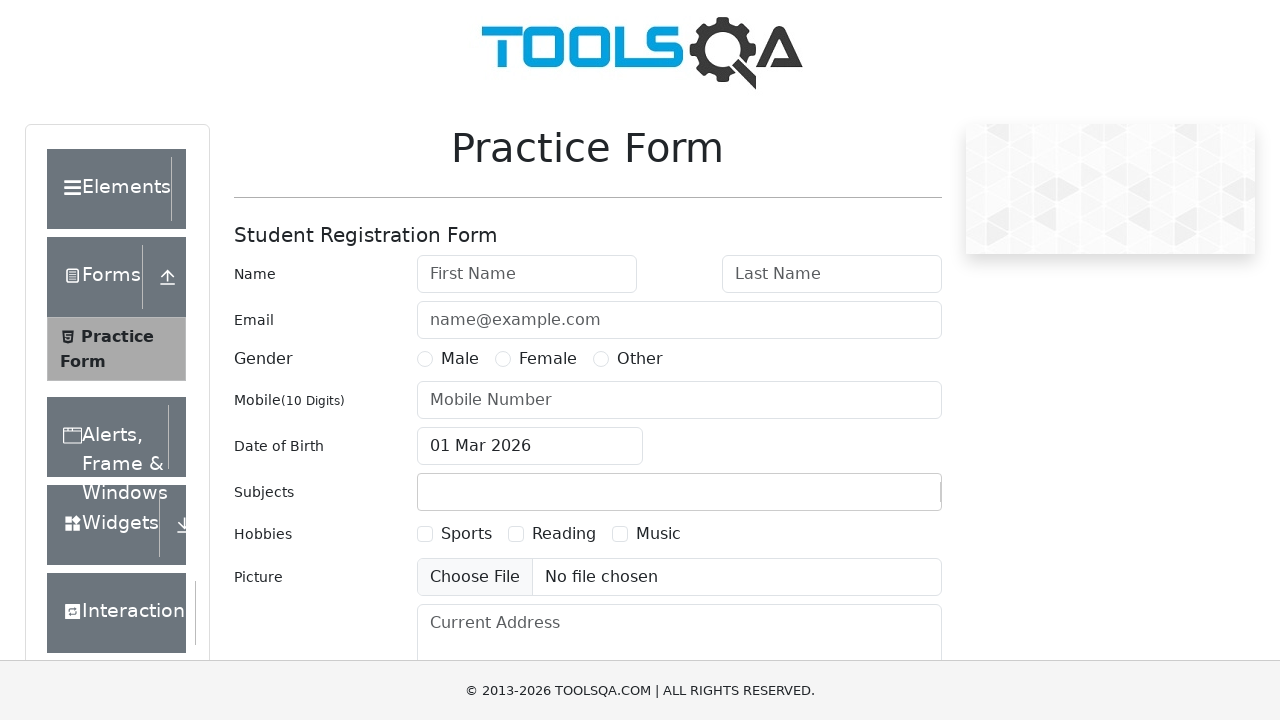

Filled first name field with 'srikanth' on #firstName
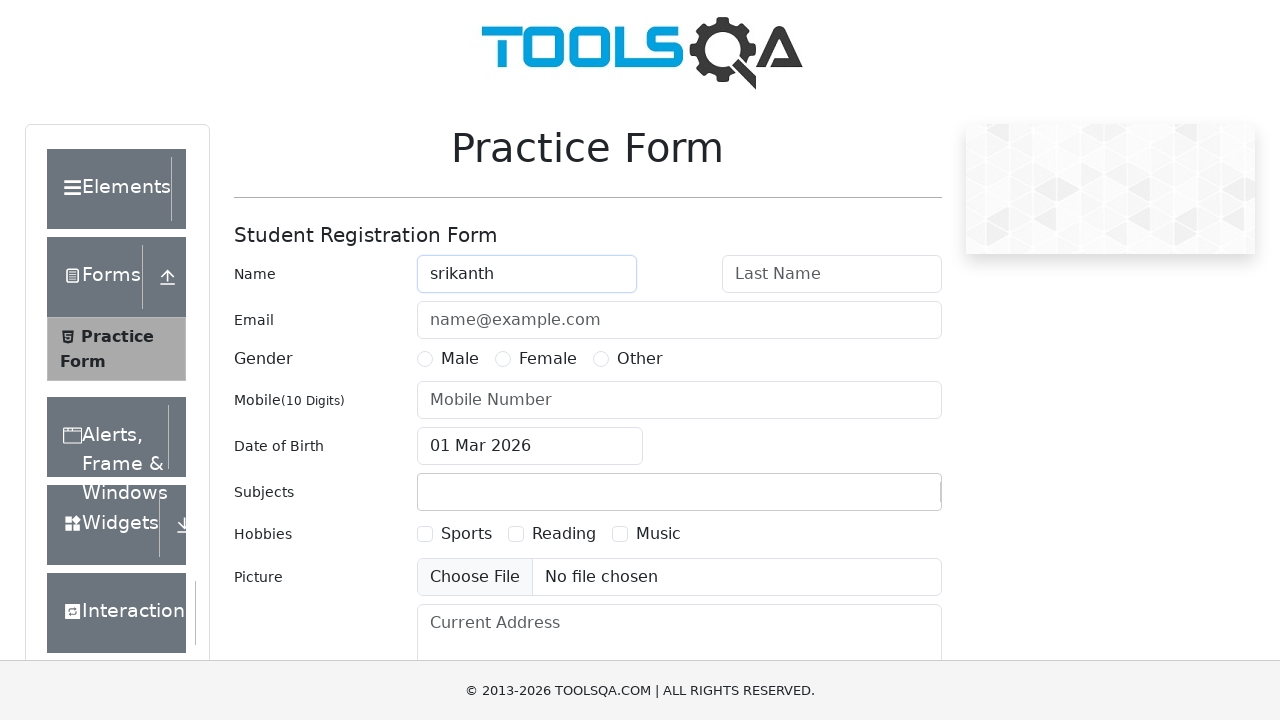

Filled last name field with 'selenium' on #lastName
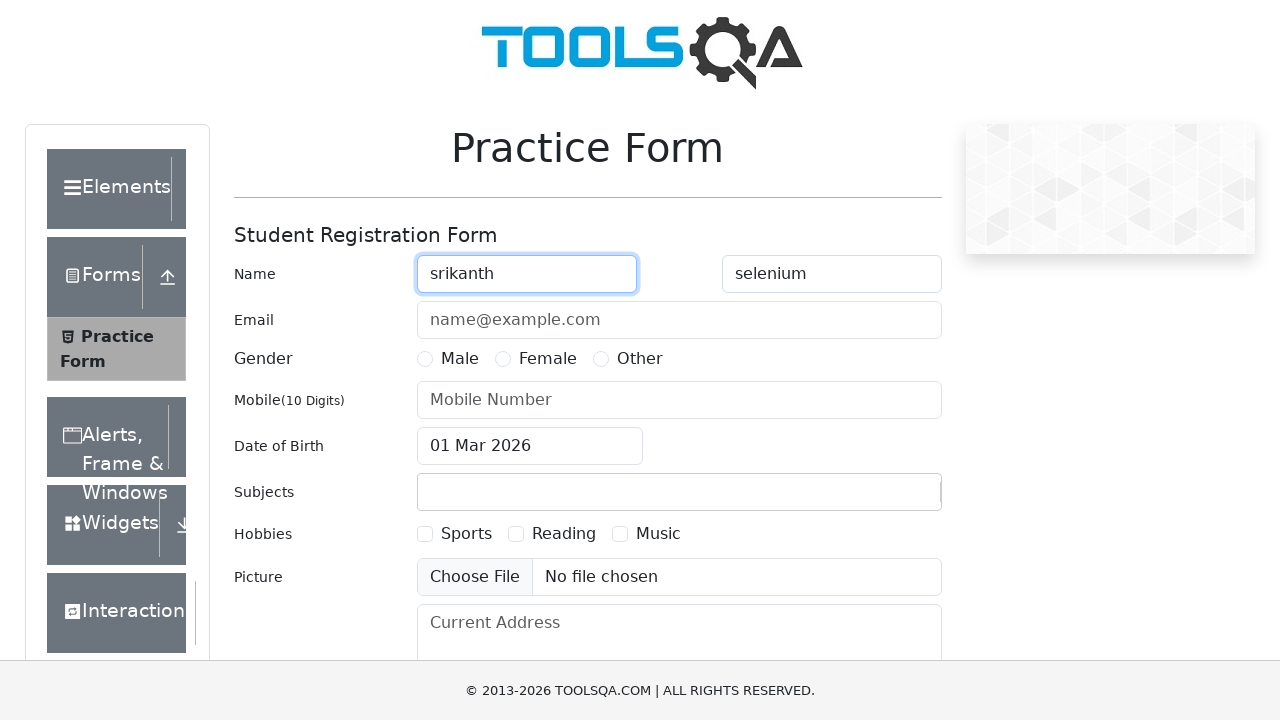

Filled email field with 'srikanth.selenium91@gmail.com' on #userEmail
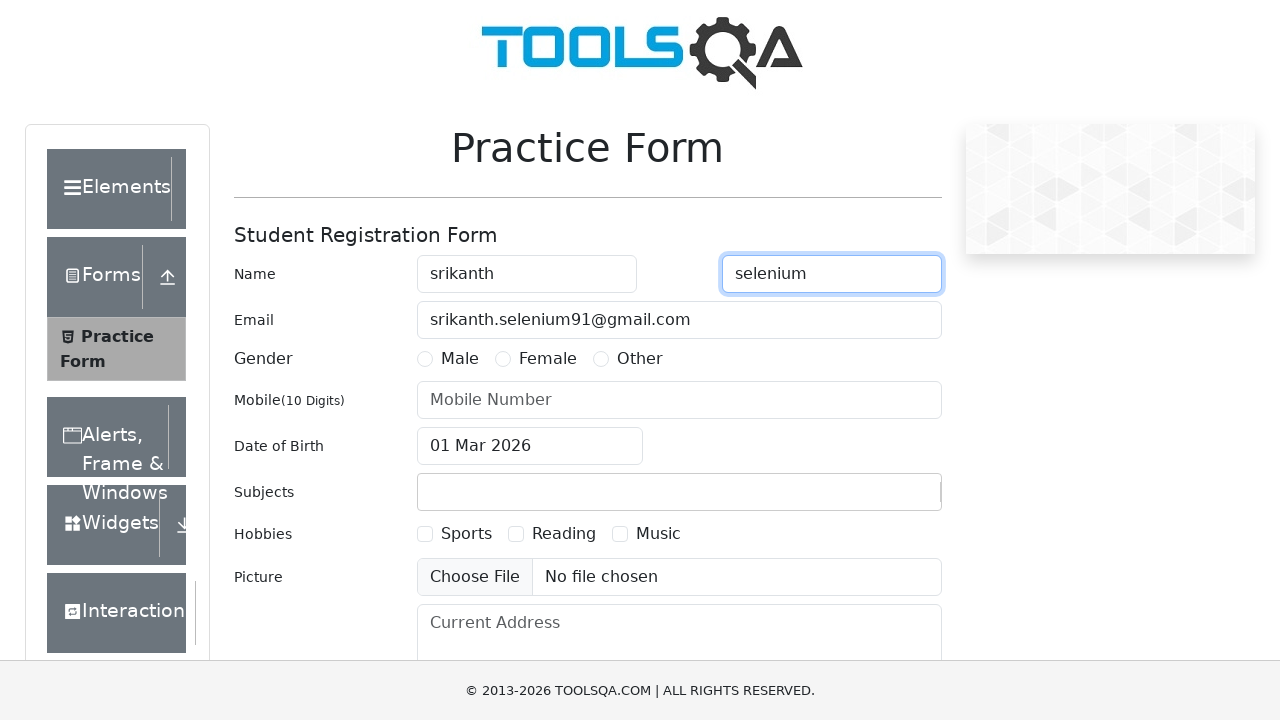

Selected Male gender radio button at (460, 359) on label[for='gender-radio-1']
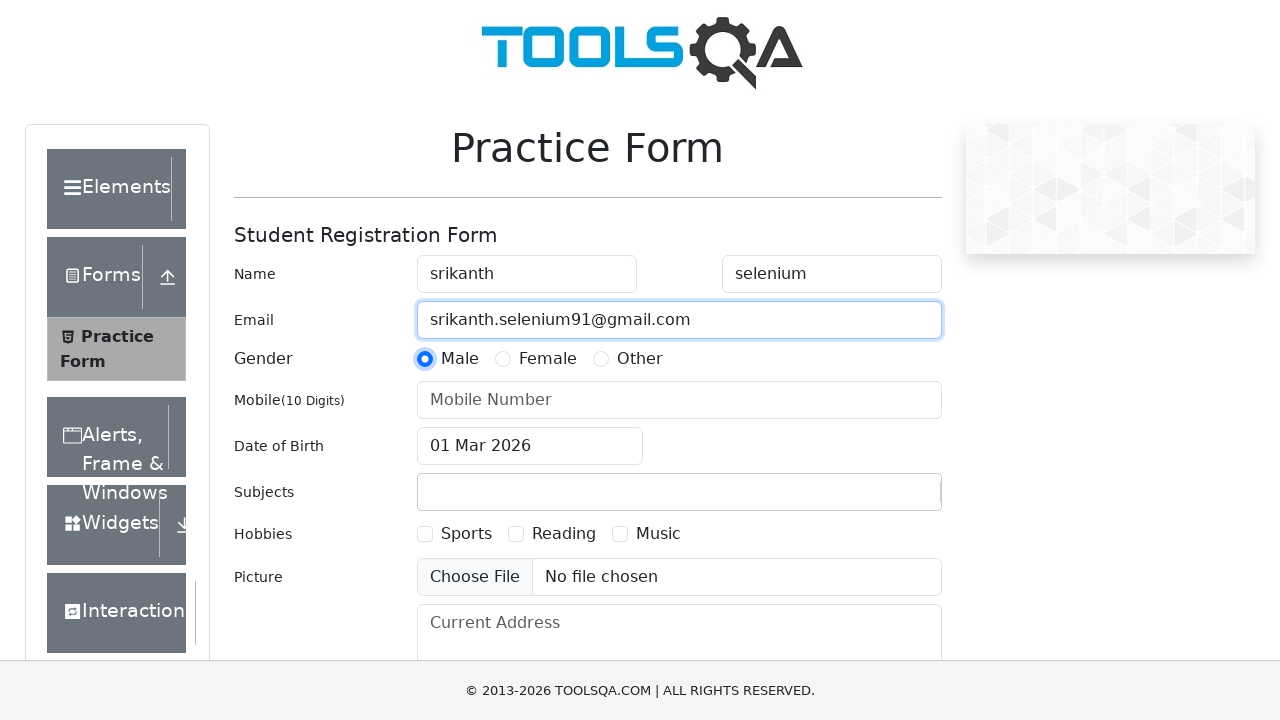

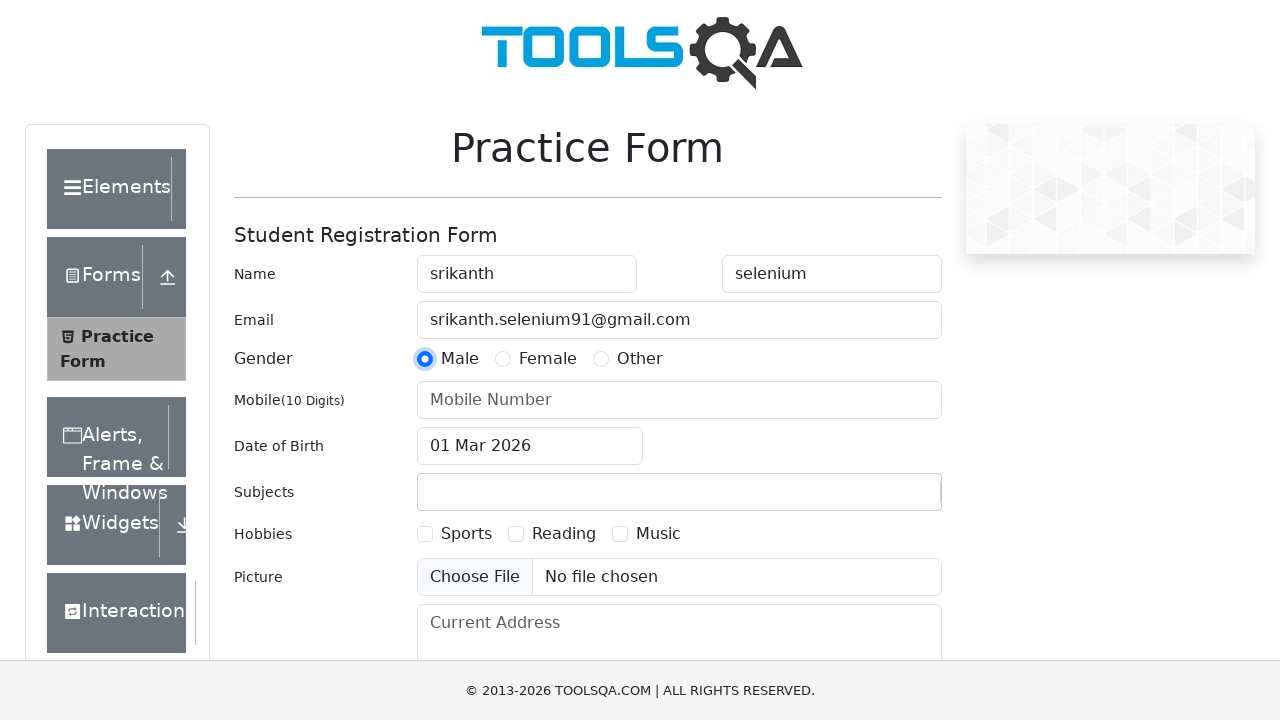